Tests clicking a button with a dynamic ID on the UI Testing Playground site, demonstrating handling of elements with non-static identifiers

Starting URL: http://uitestingplayground.com/dynamicid

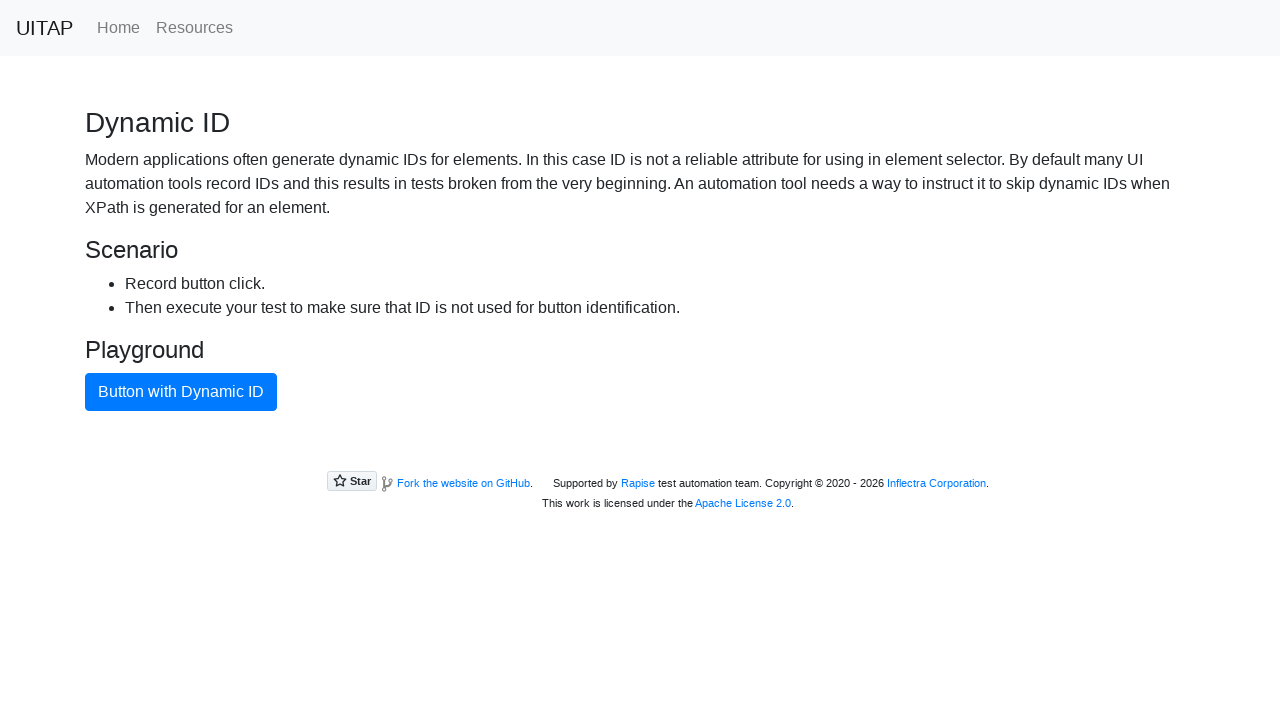

Clicked the blue button with dynamic ID at (181, 392) on button.btn-primary
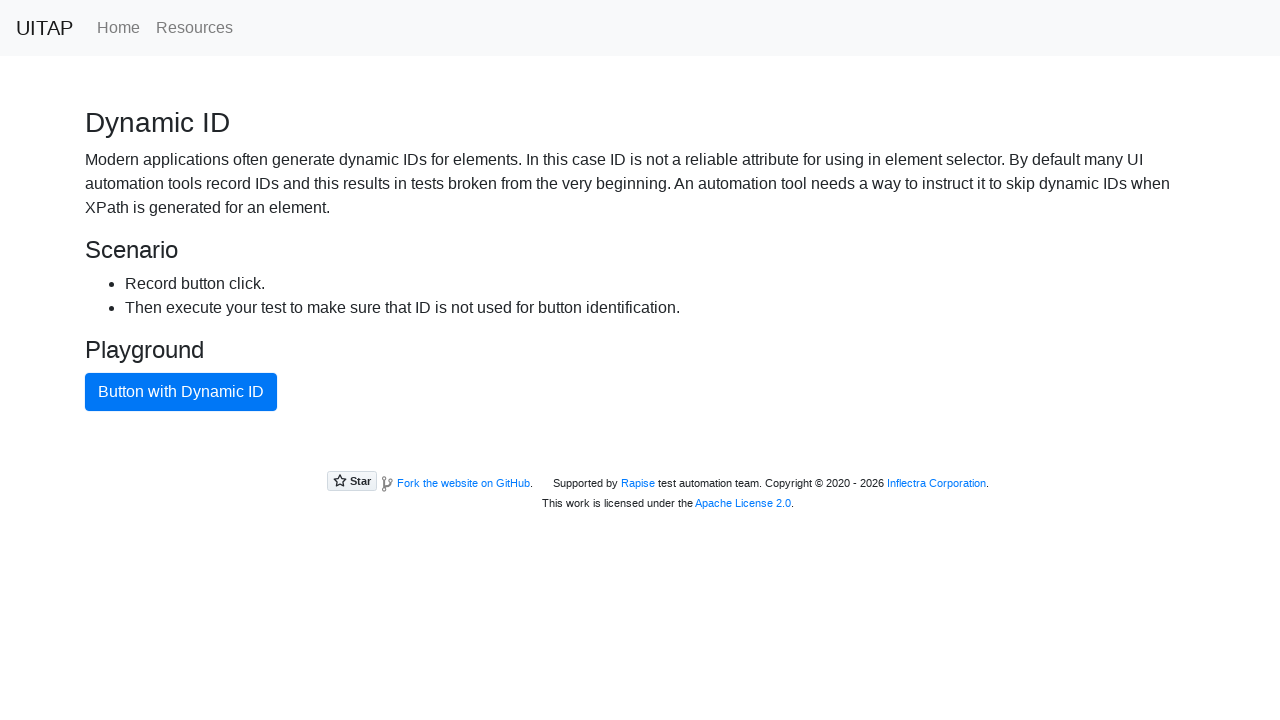

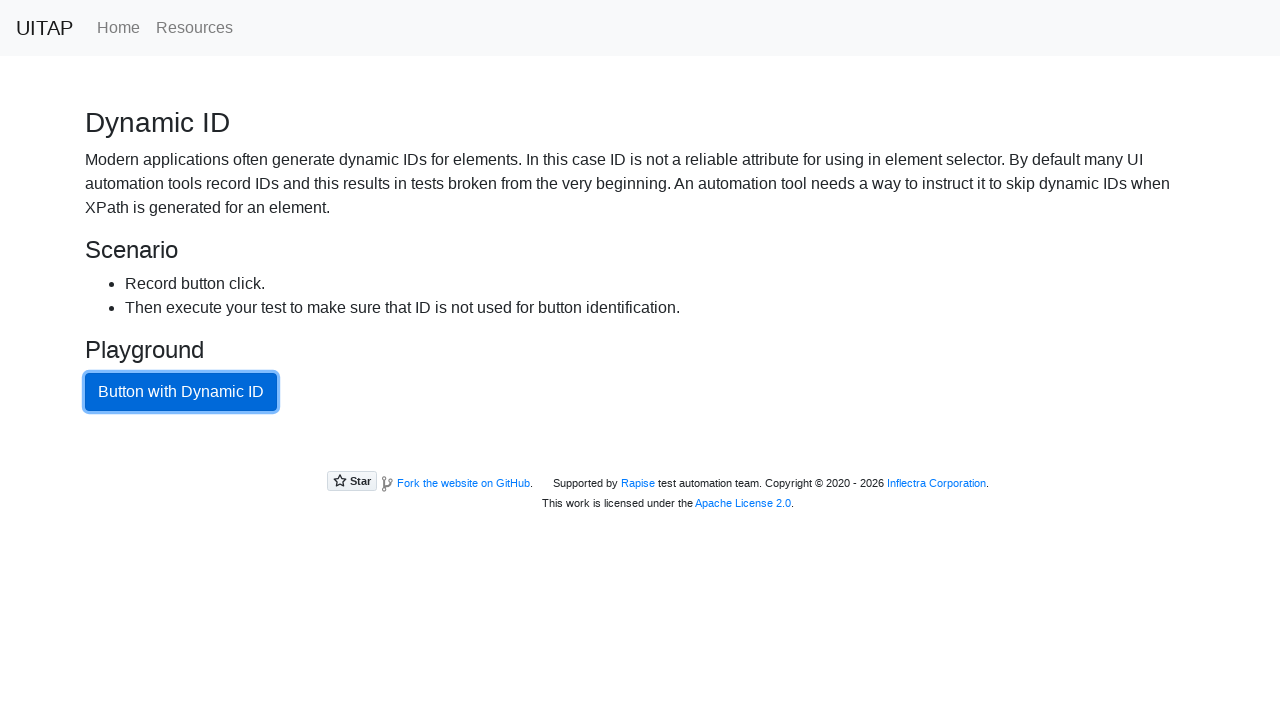